Demonstrates XPath sibling selector usage by locating and reading text from header buttons on an automation practice page

Starting URL: https://rahulshettyacademy.com/AutomationPractice/

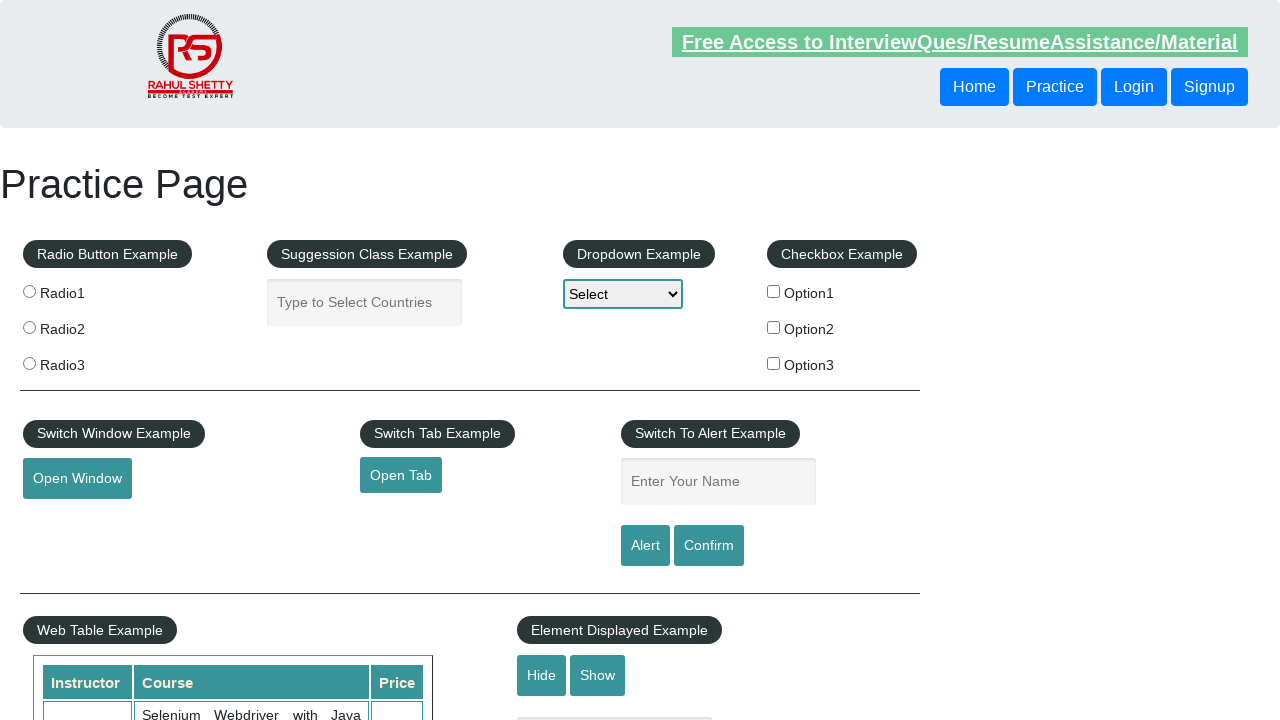

Located first button in header using XPath
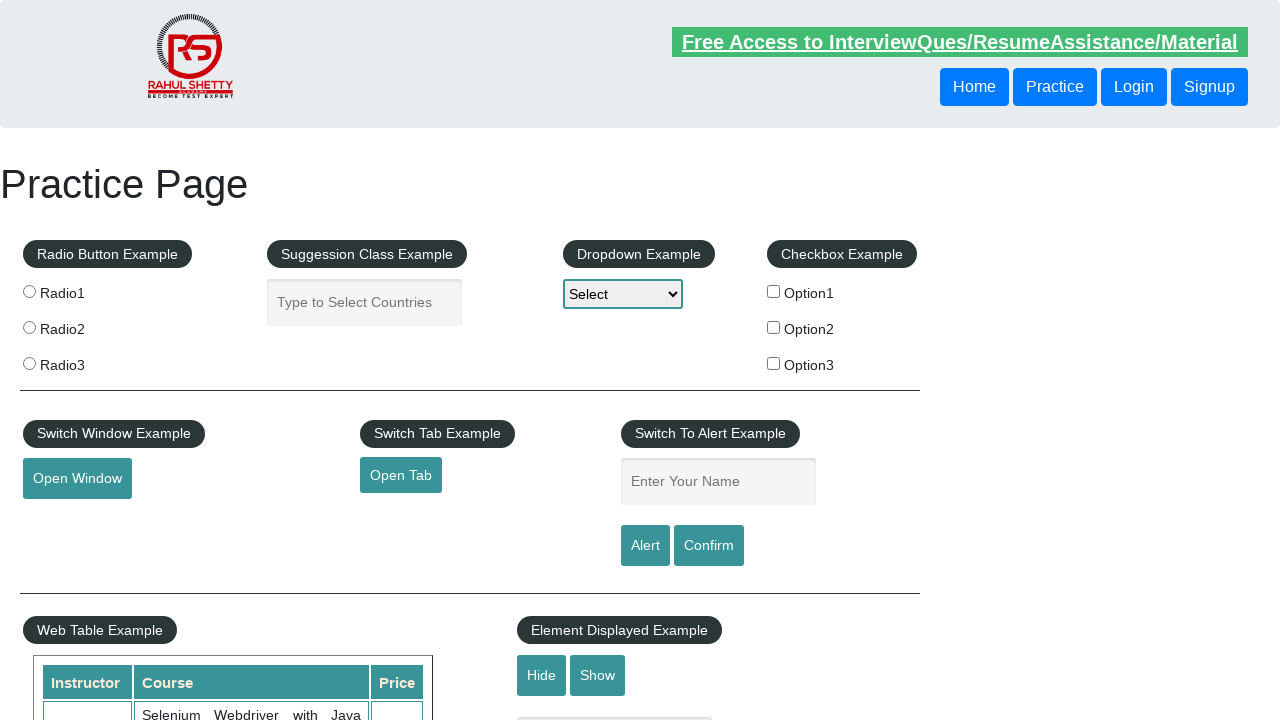

Retrieved text from first button: 'Practice'
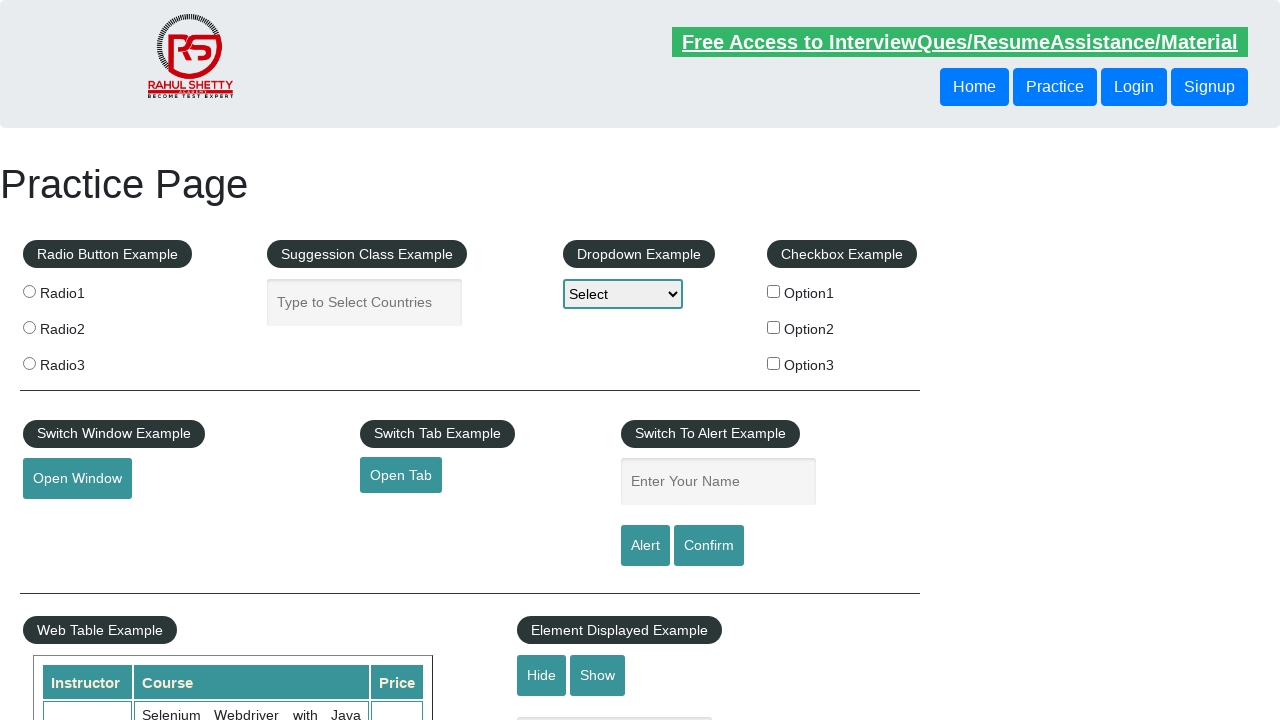

Located sibling button using XPath following-sibling axis
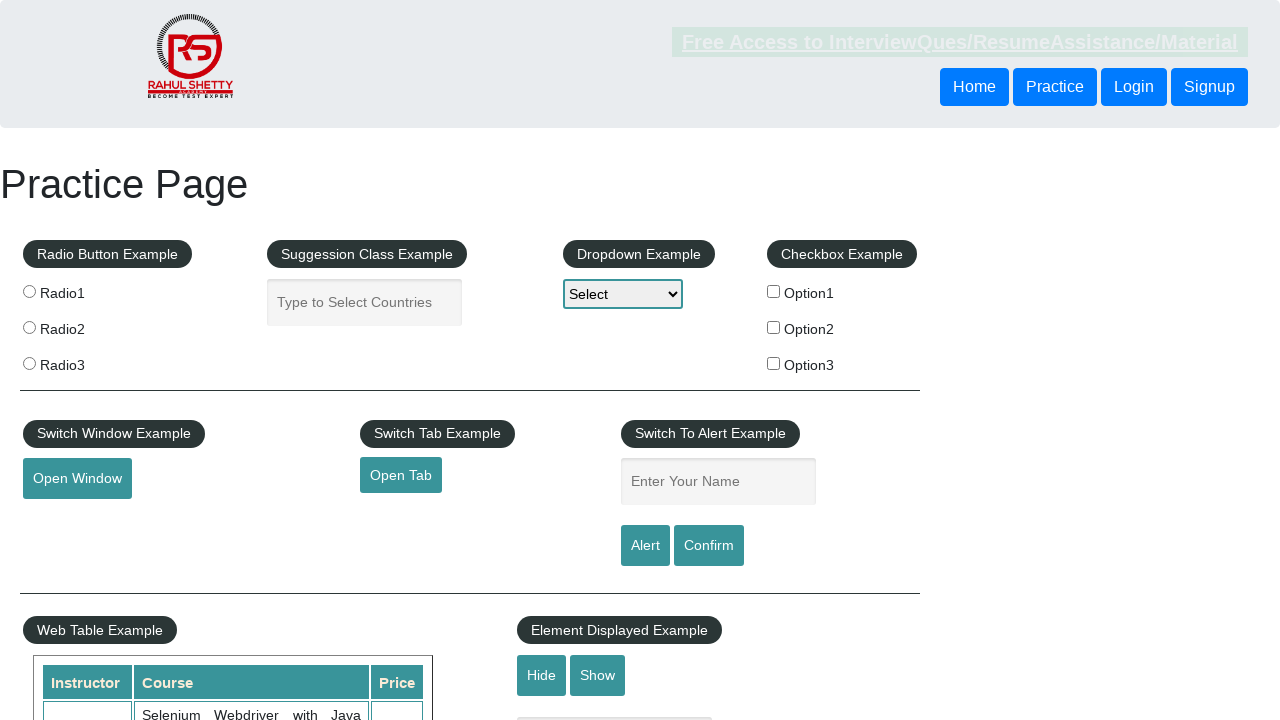

Retrieved text from sibling button: 'Login'
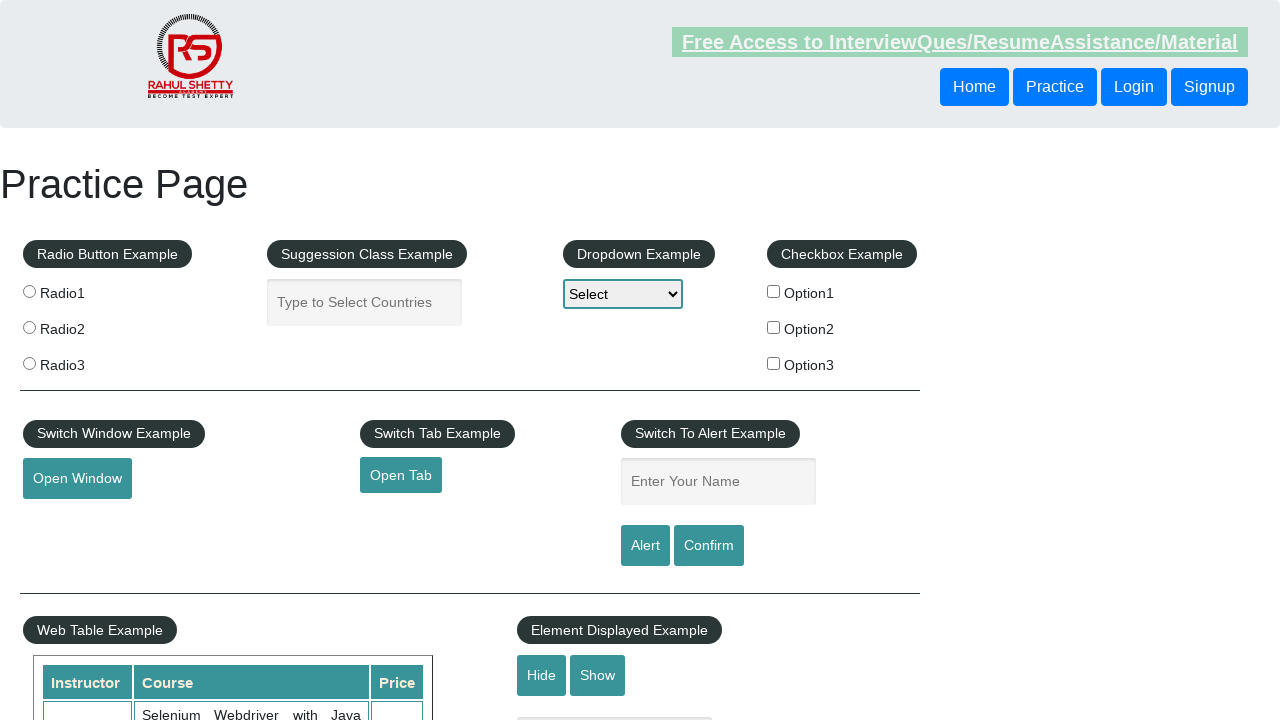

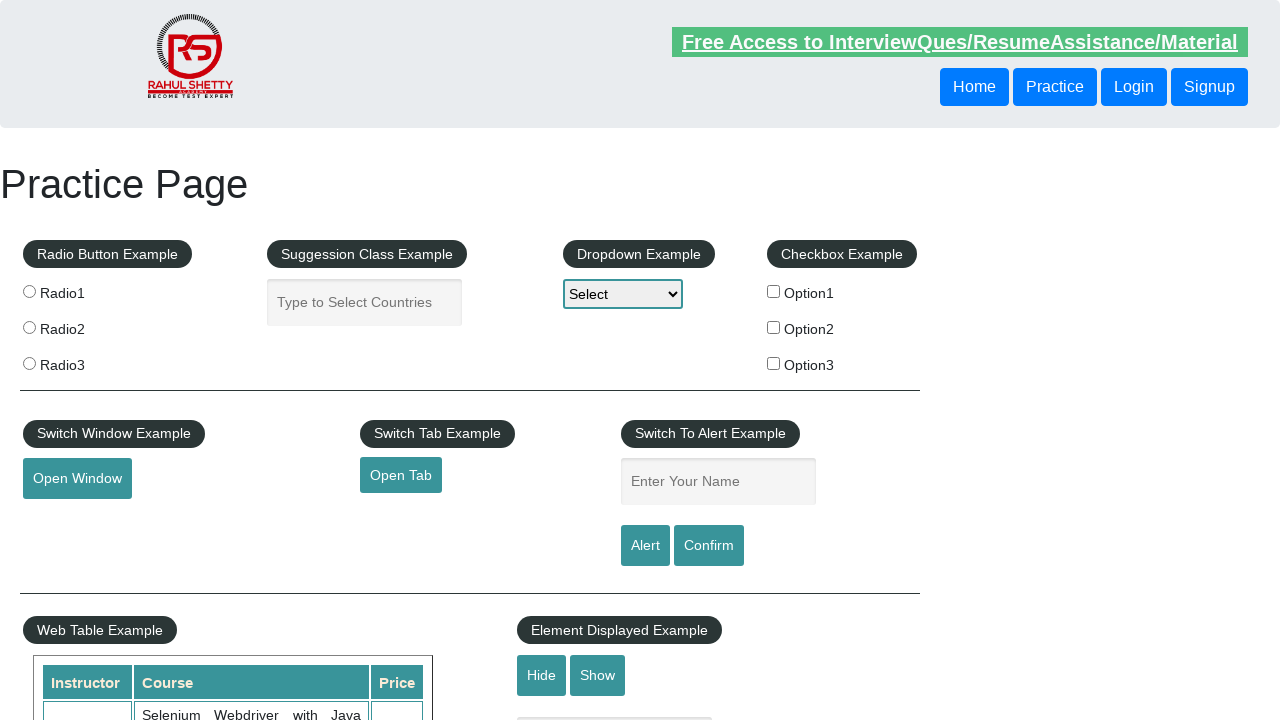